Tests static dropdown functionality by navigating to an automation practice page and selecting the third option (index 2) from a dropdown menu.

Starting URL: https://rahulshettyacademy.com/AutomationPractice/

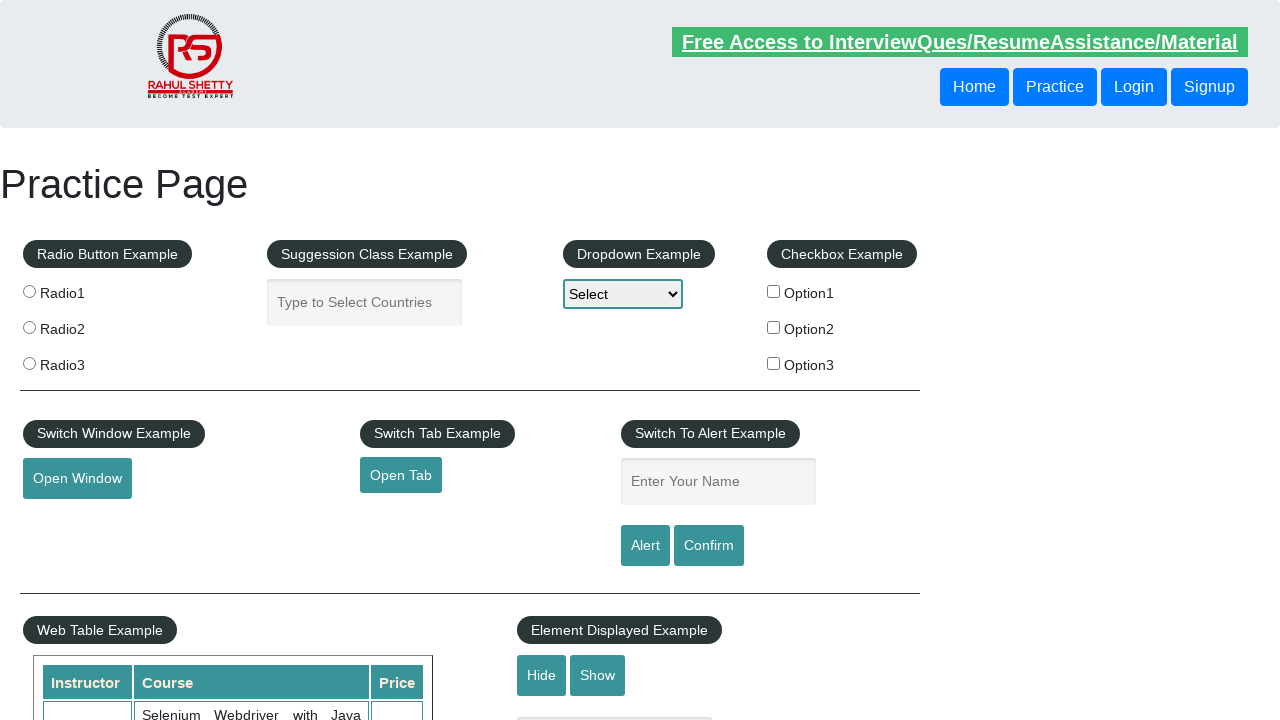

Navigated to automation practice page
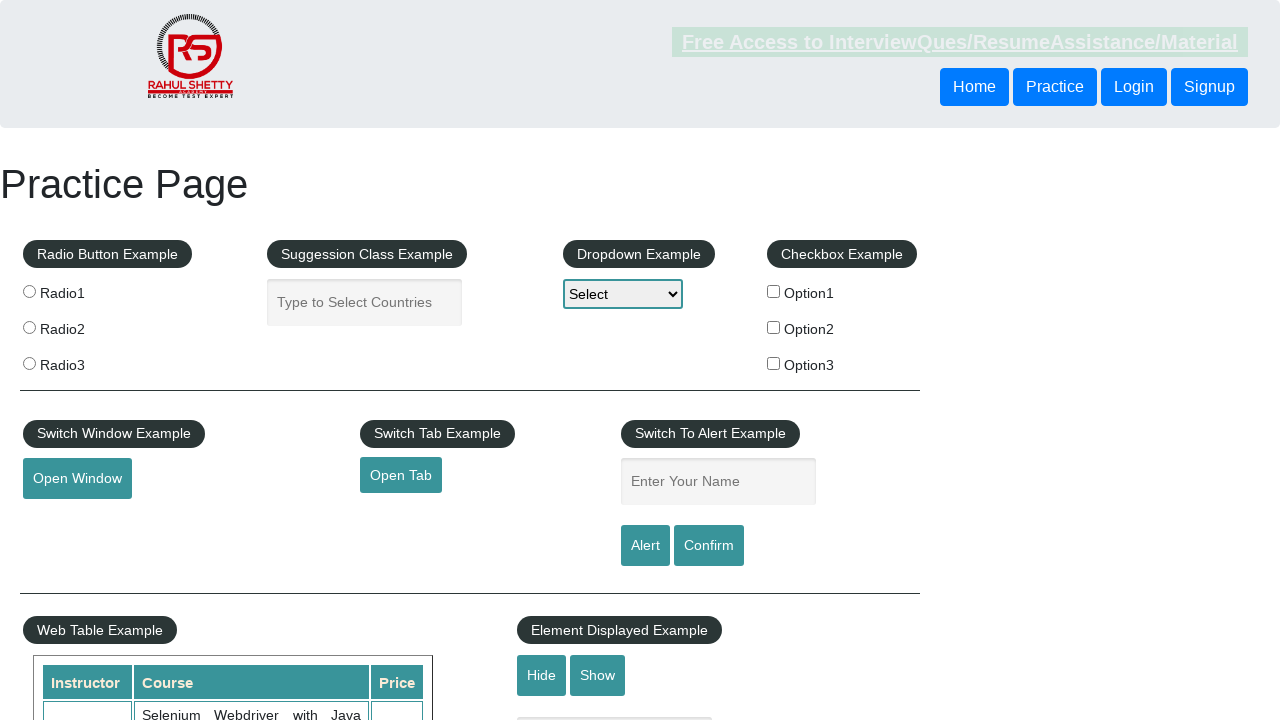

Located dropdown element with id 'dropdown-class-example'
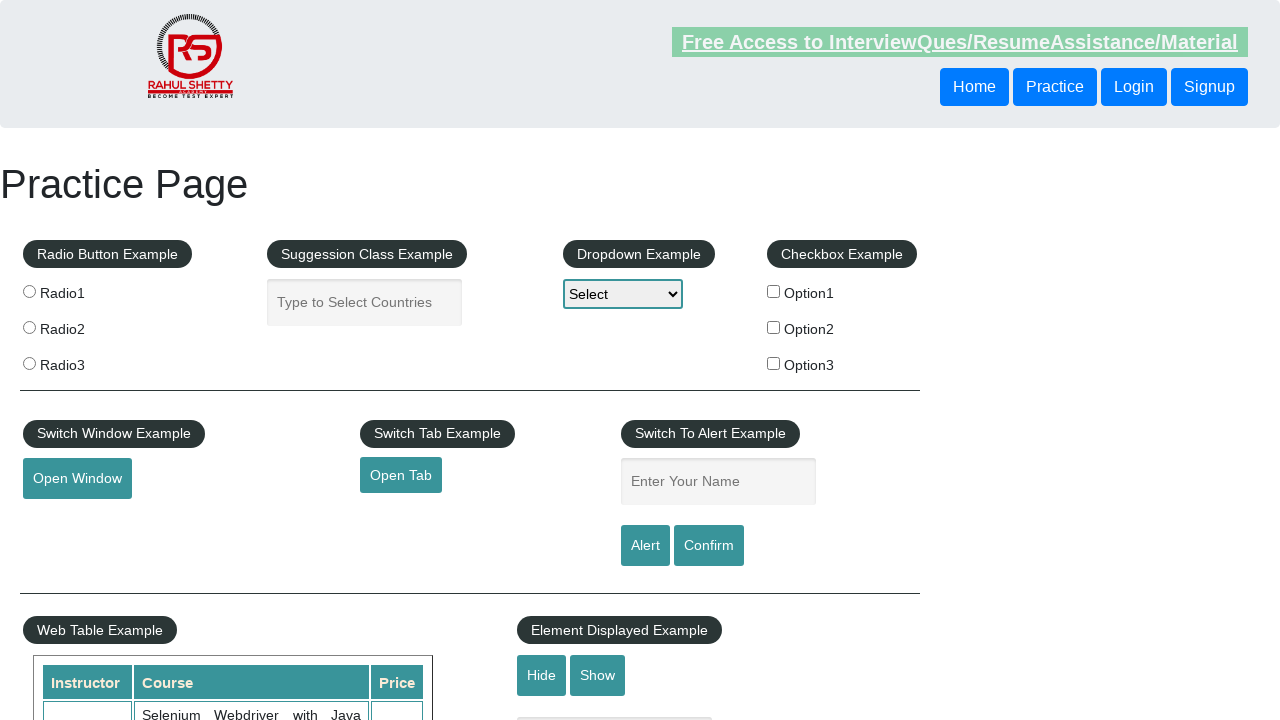

Selected third option (index 2) from dropdown menu on select#dropdown-class-example
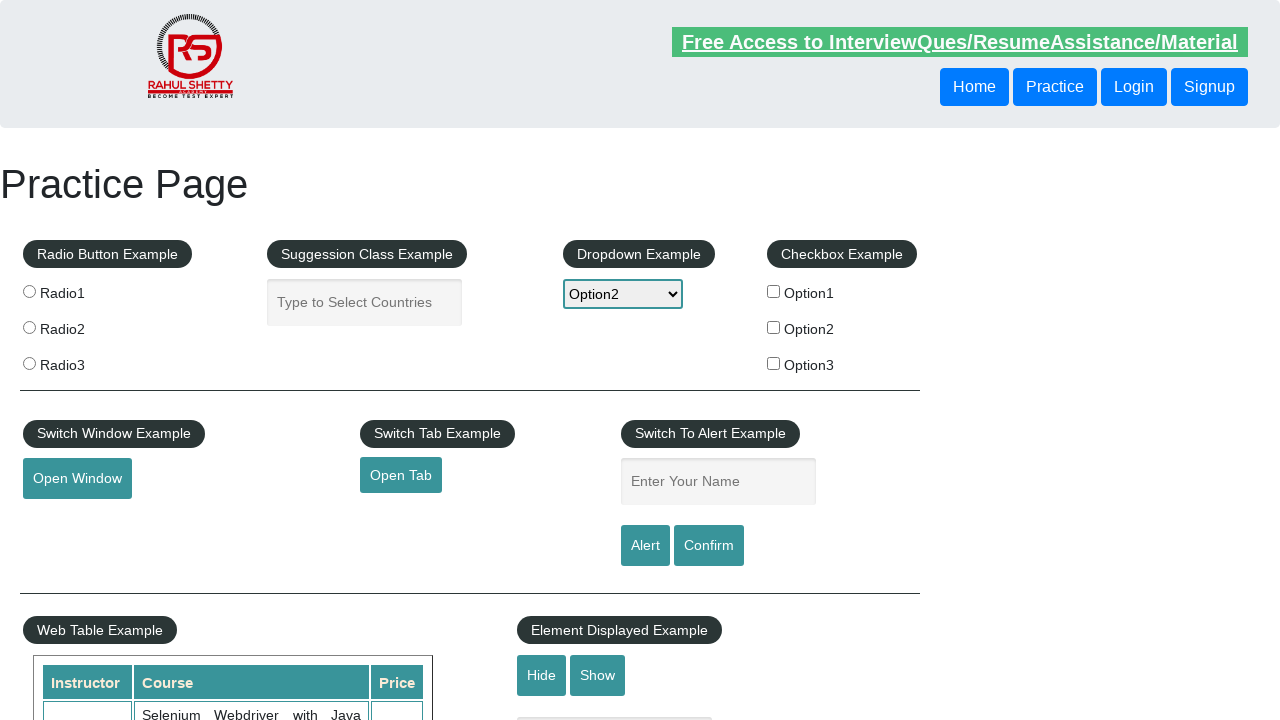

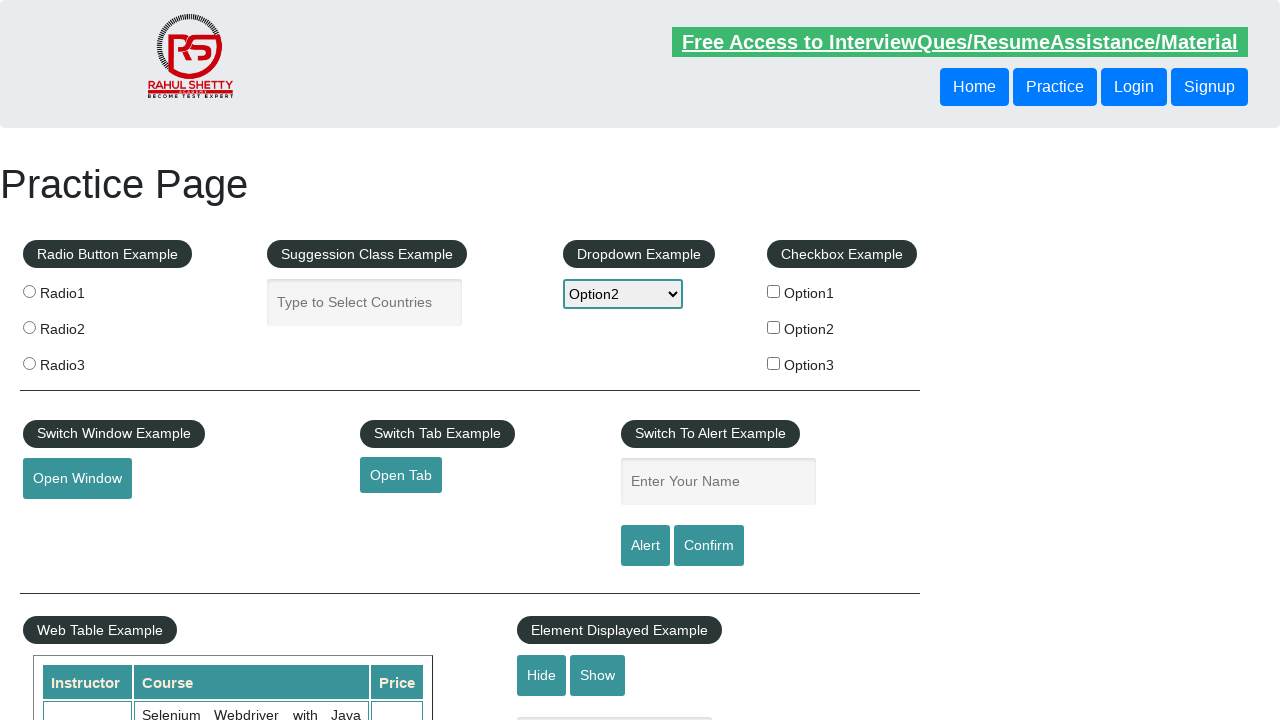